Tests that the "Due" column in table1 sorts correctly in ascending order by clicking the column header and verifying the values are in ascending order

Starting URL: http://the-internet.herokuapp.com/tables

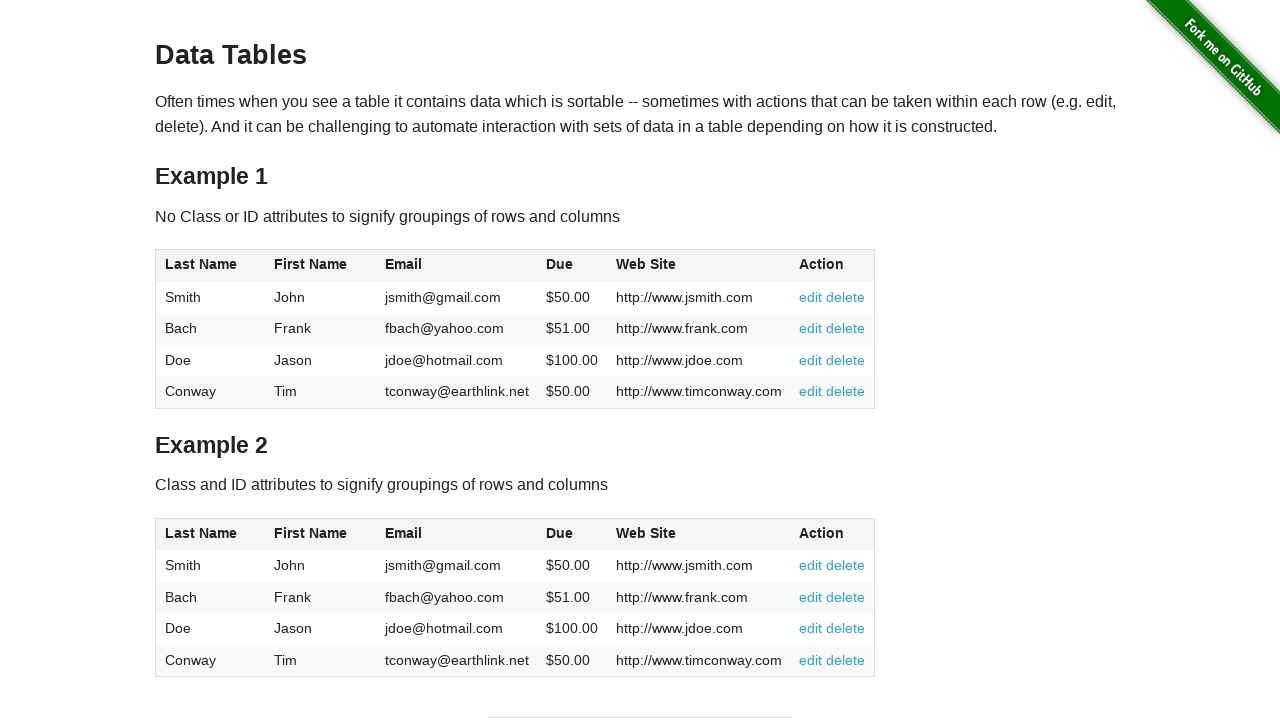

Clicked Due column header in table1 to sort ascending at (572, 266) on #table1 thead tr th:nth-of-type(4)
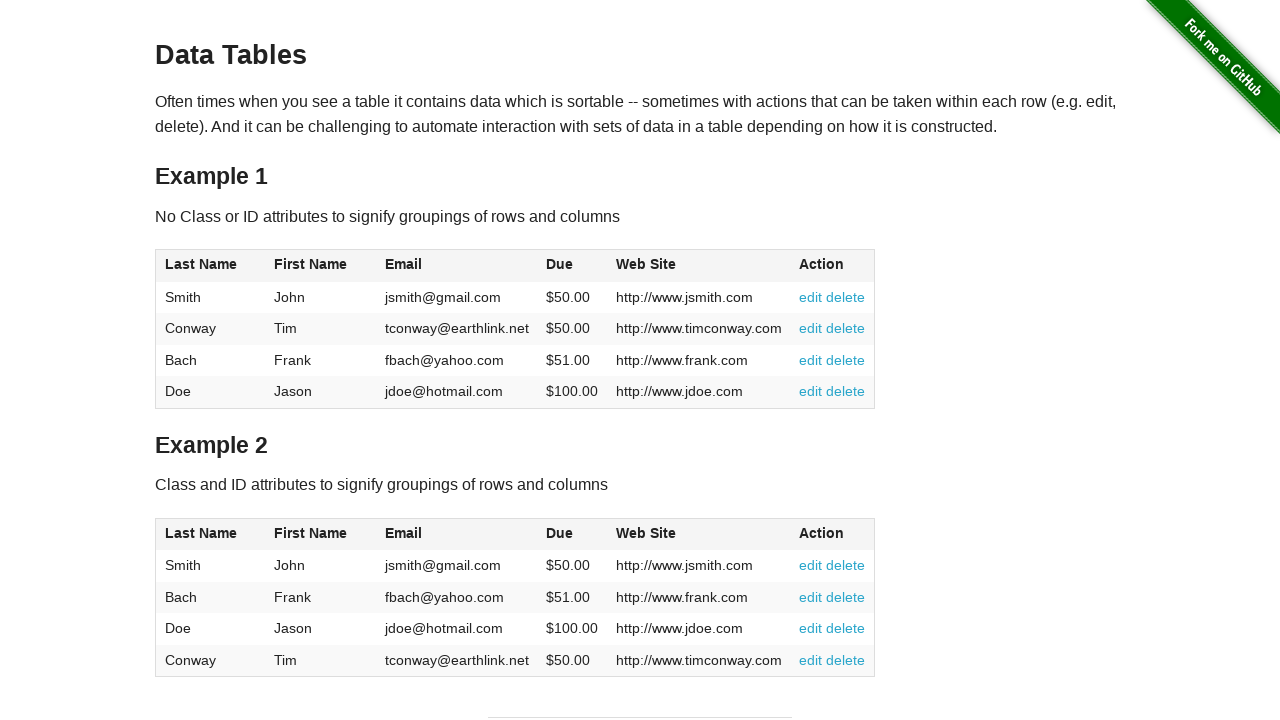

Due column values in table1 are now visible
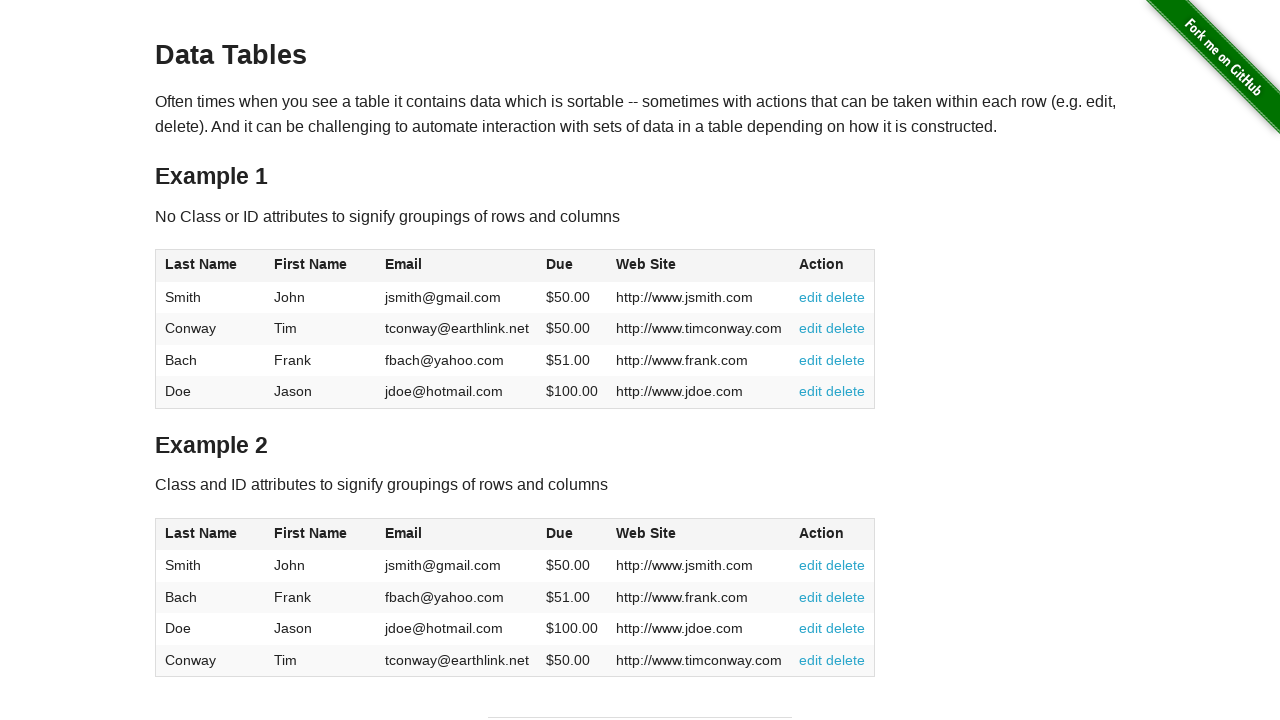

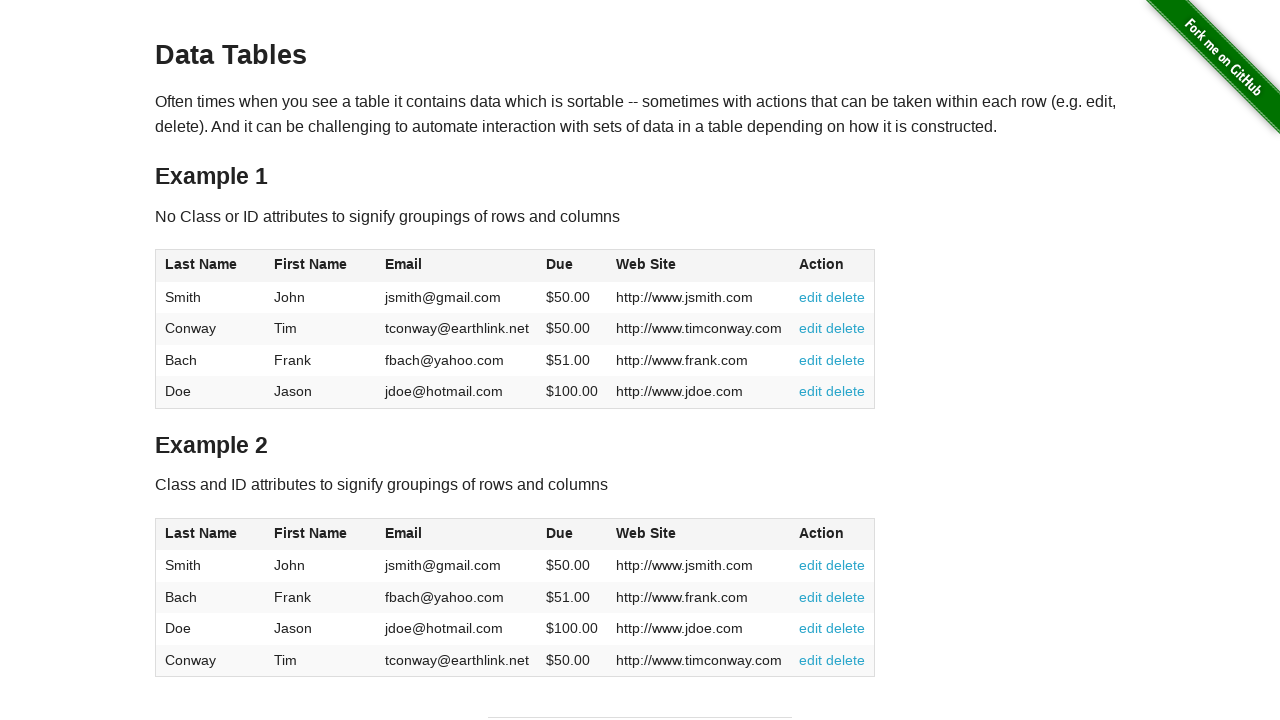